Tests that the OpenWeatherMap website opens successfully by verifying the URL contains 'openweathermap'

Starting URL: https://openweathermap.org/

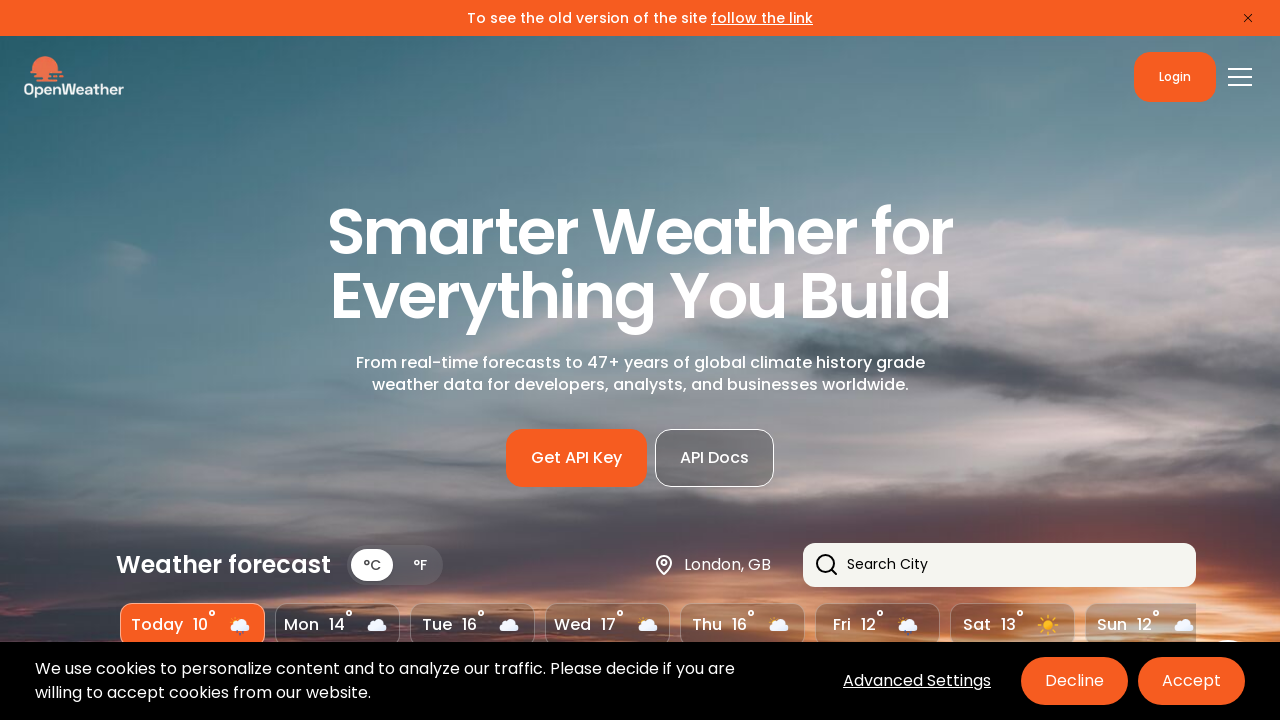

Navigated to OpenWeatherMap website
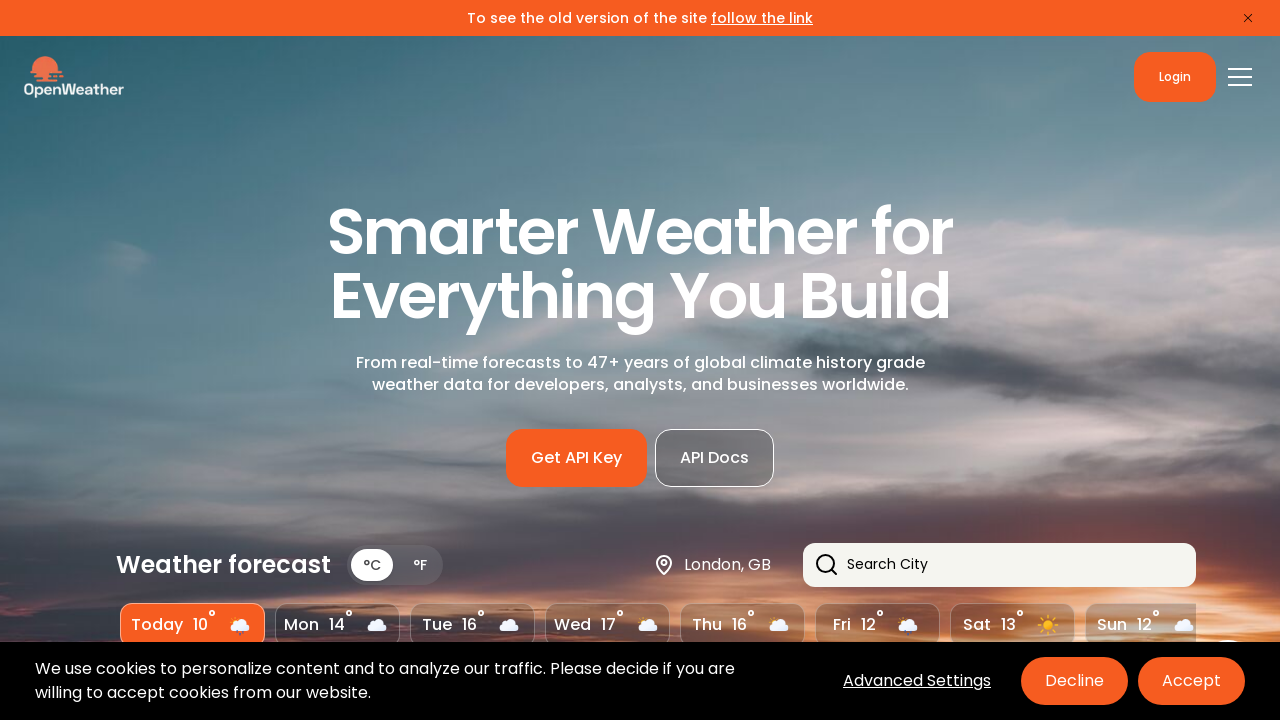

Verified URL contains 'openweathermap'
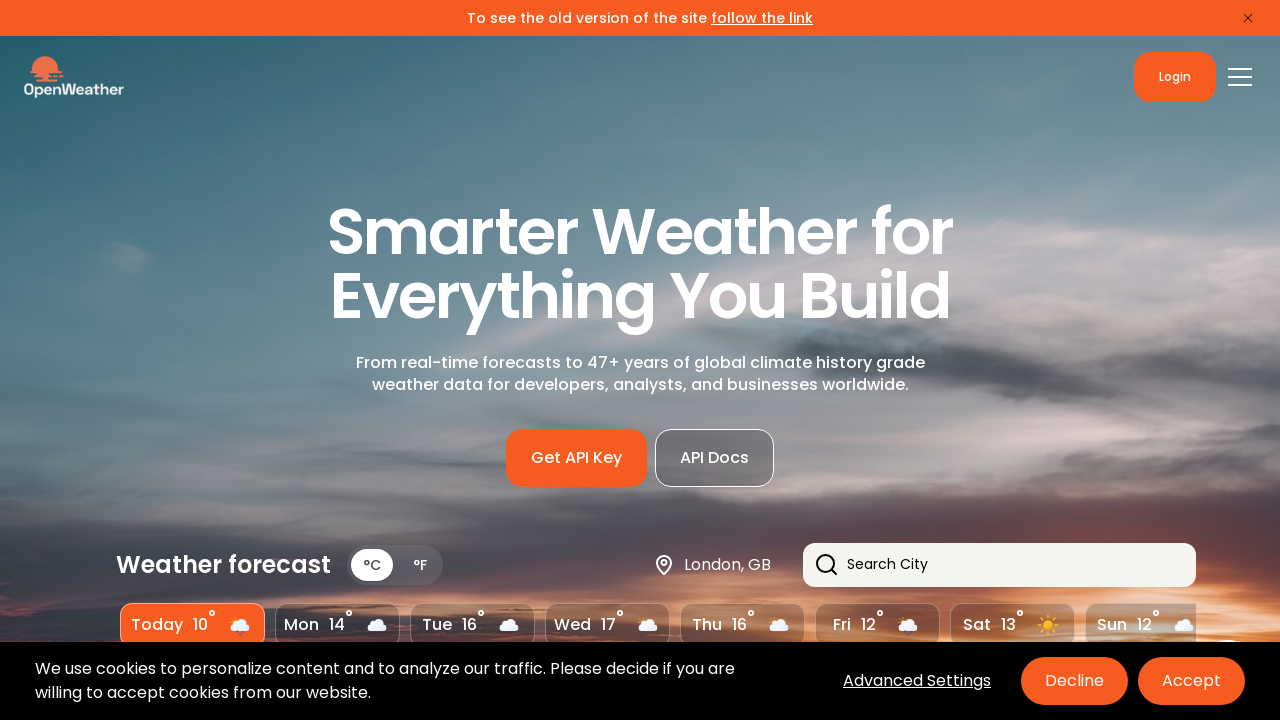

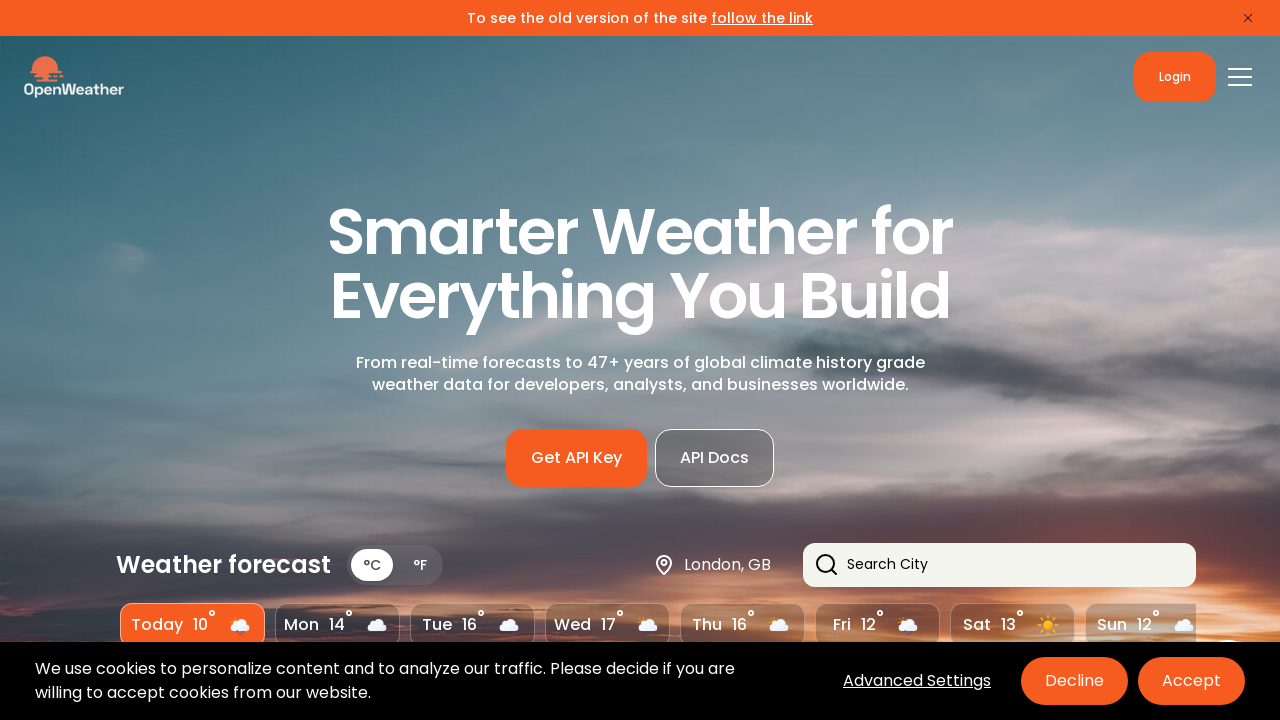